Navigates to La Centrale, a French car marketplace website, and waits for the page to load.

Starting URL: https://www.lacentrale.fr/

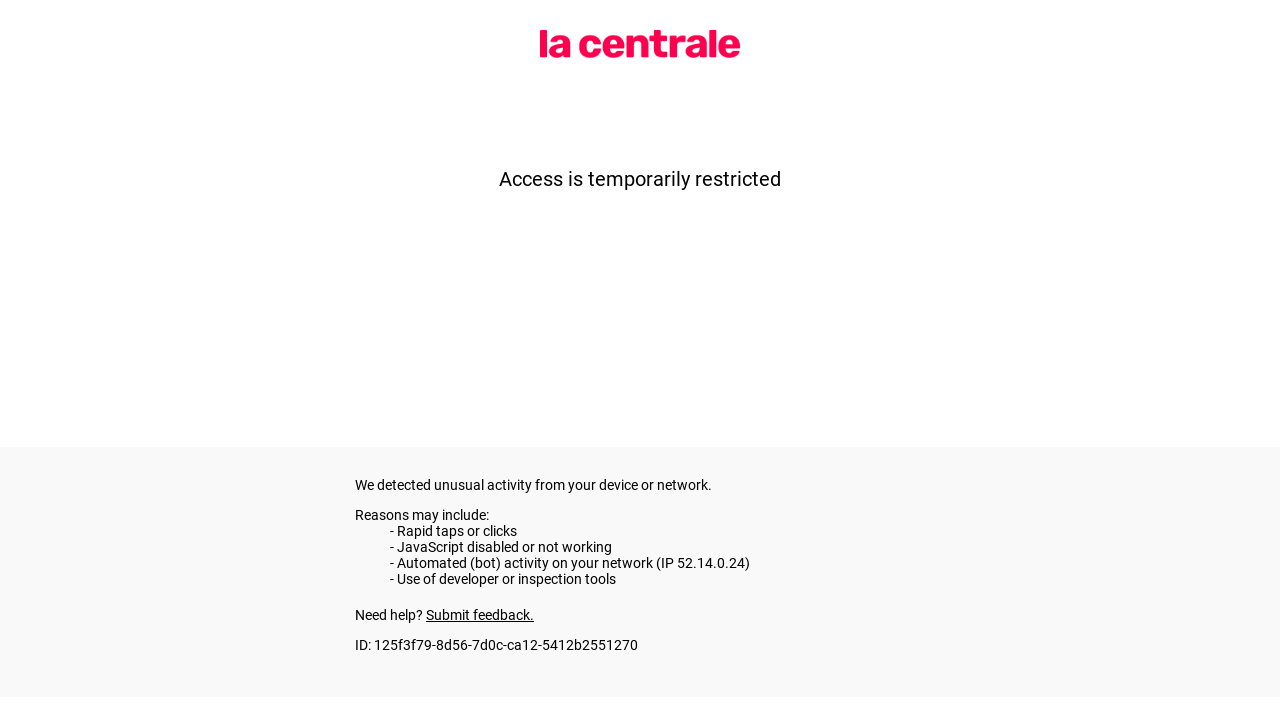

Navigated to La Centrale French car marketplace website
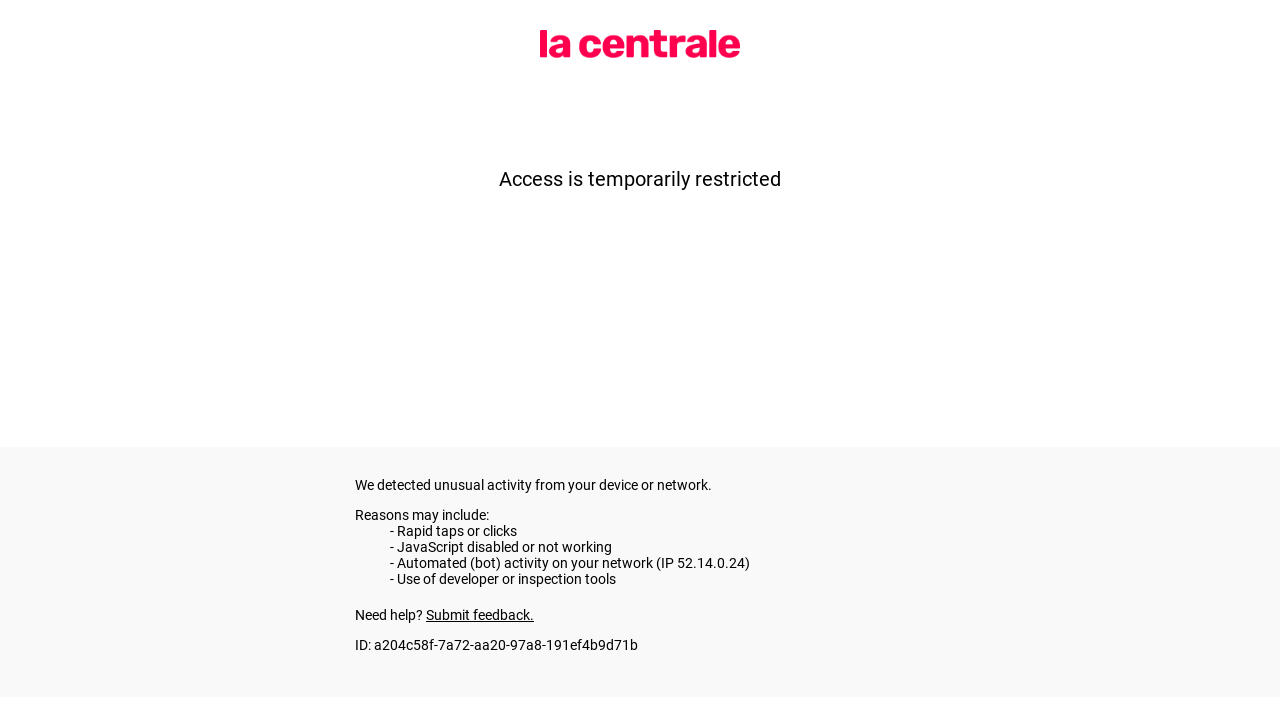

Page fully loaded - network idle state reached
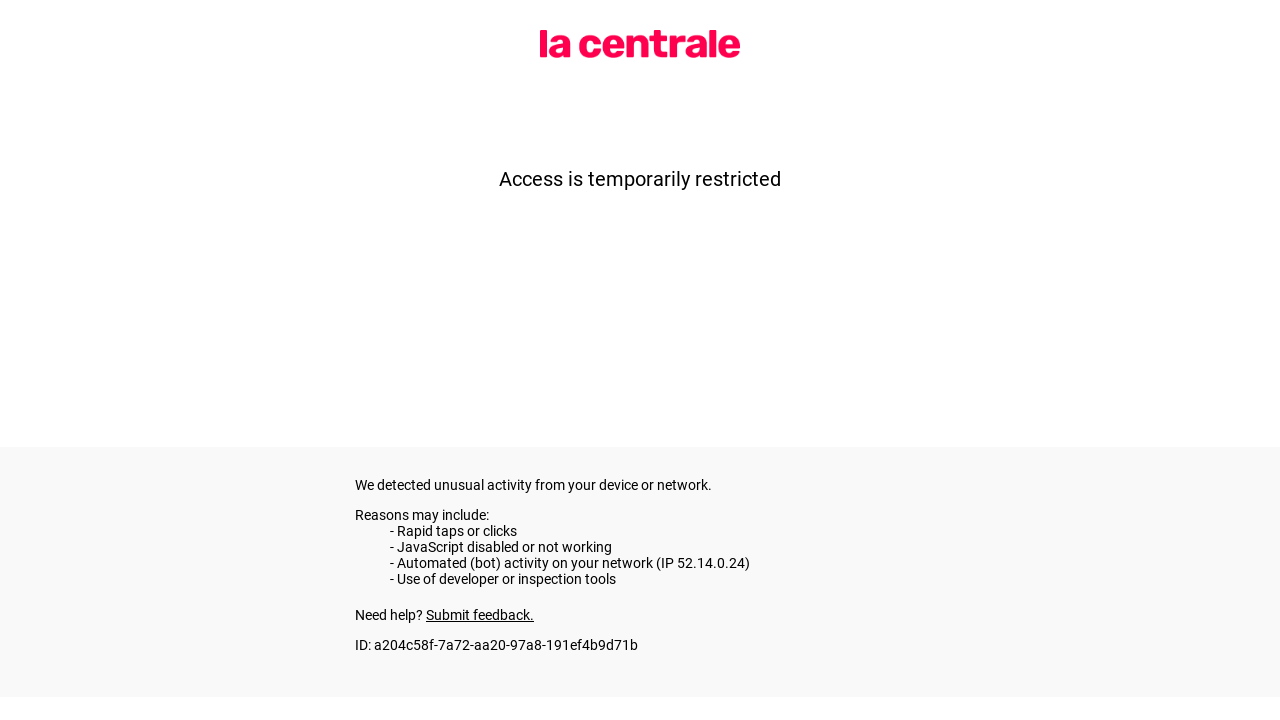

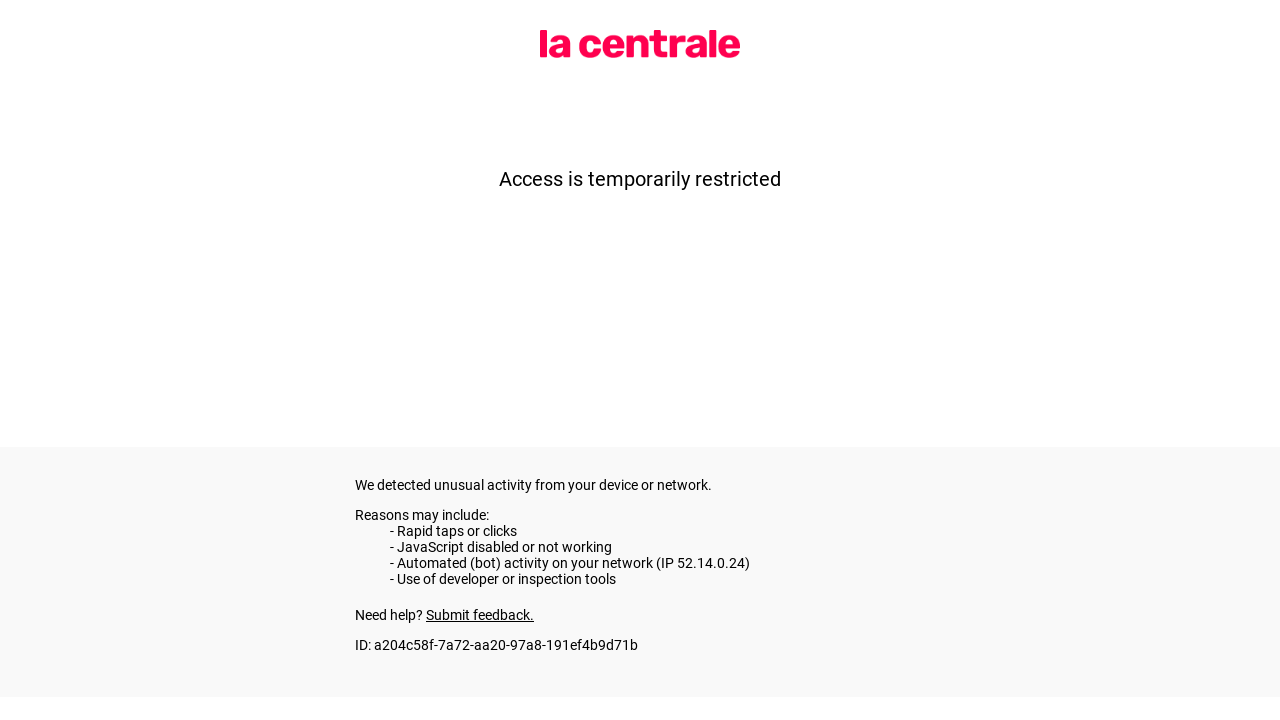